Launches the ParaBank application and clicks on the "Forgot login info?" link to navigate to the password recovery page.

Starting URL: https://parabank.parasoft.com/parabank/index.htm

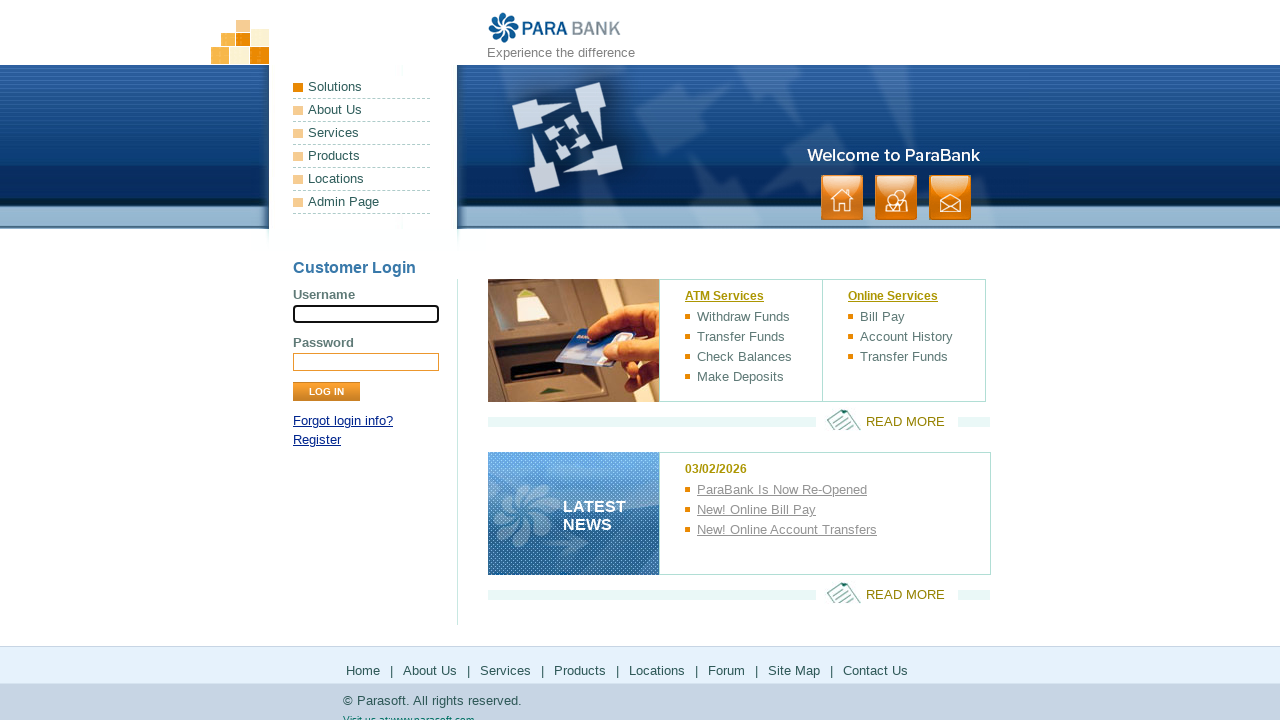

Clicked on 'Forgot login info?' link to navigate to password recovery page at (343, 421) on internal:role=link[name="Forgot login info?"i]
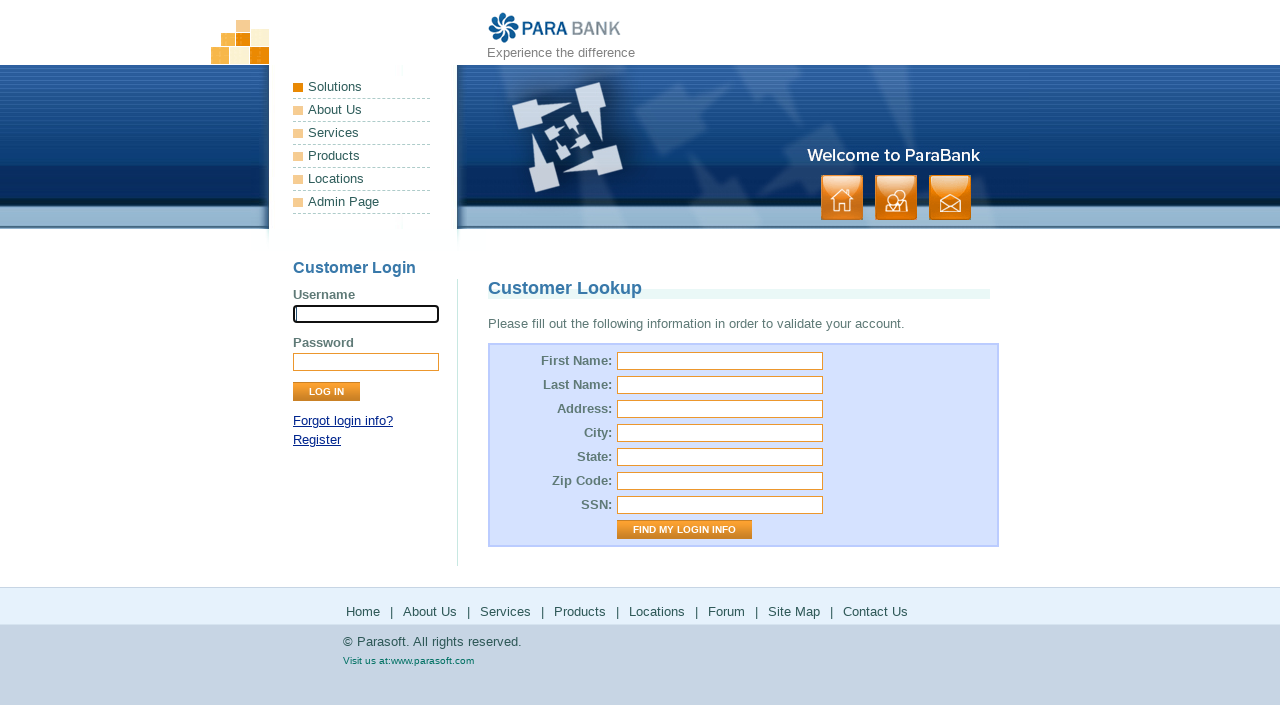

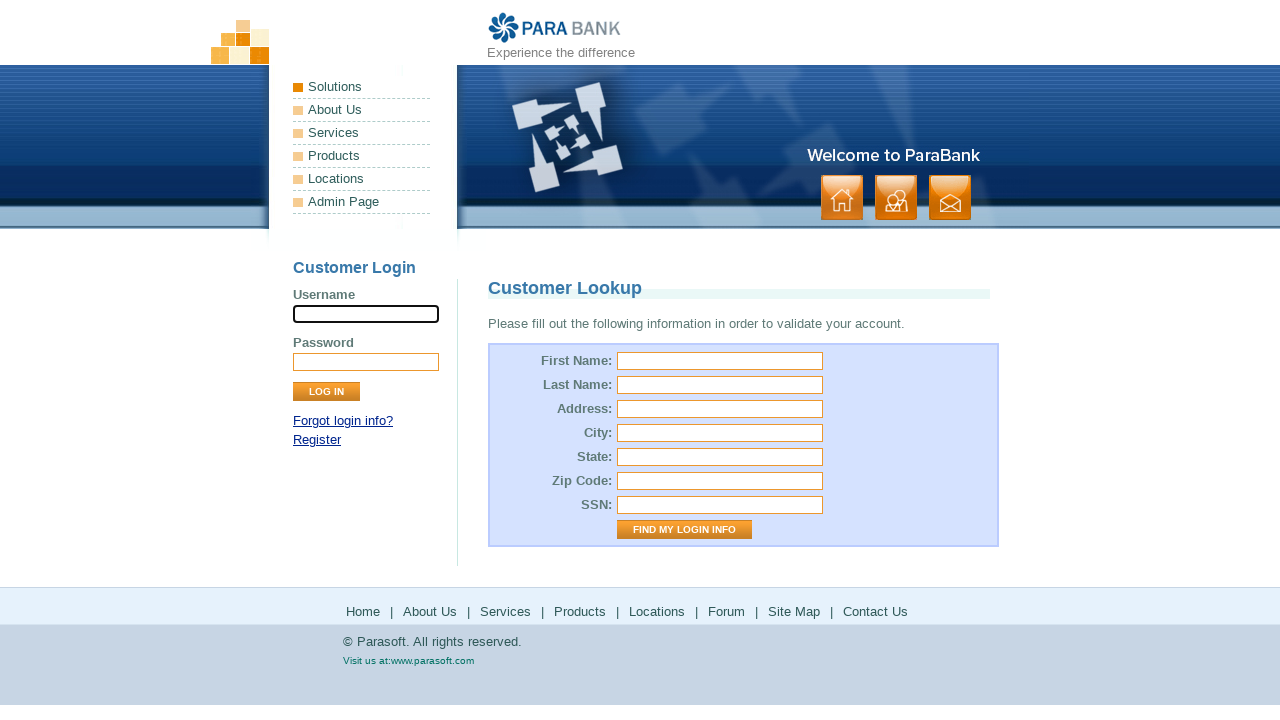